Tests that new todo items are appended to the bottom of the list and counter shows correct count

Starting URL: https://demo.playwright.dev/todomvc

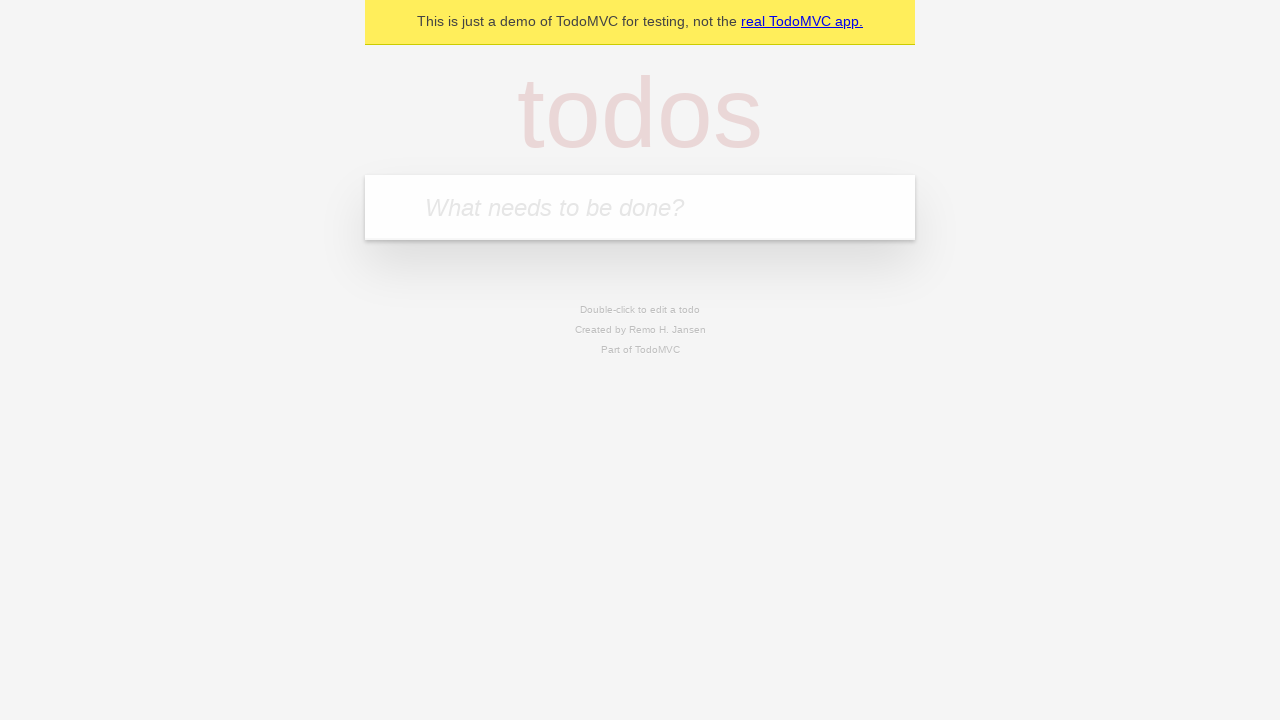

Filled todo input with 'buy some cheese' on internal:attr=[placeholder="What needs to be done?"i]
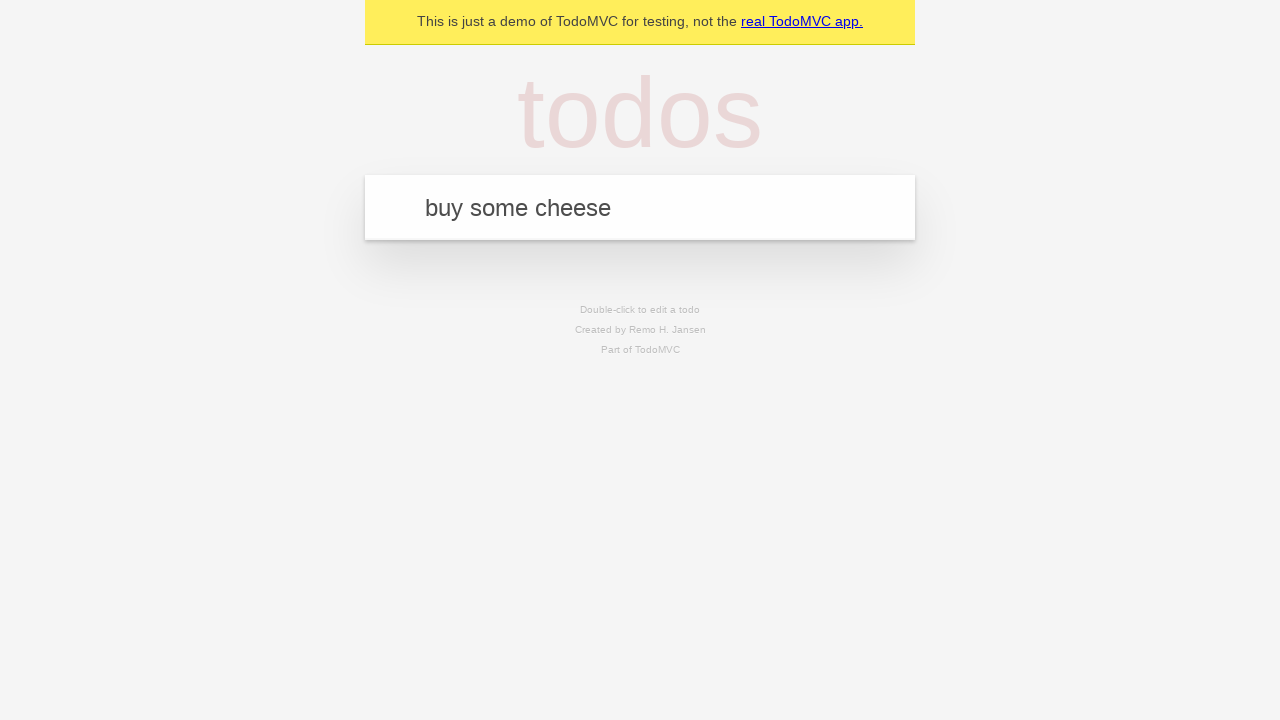

Pressed Enter to add first todo item on internal:attr=[placeholder="What needs to be done?"i]
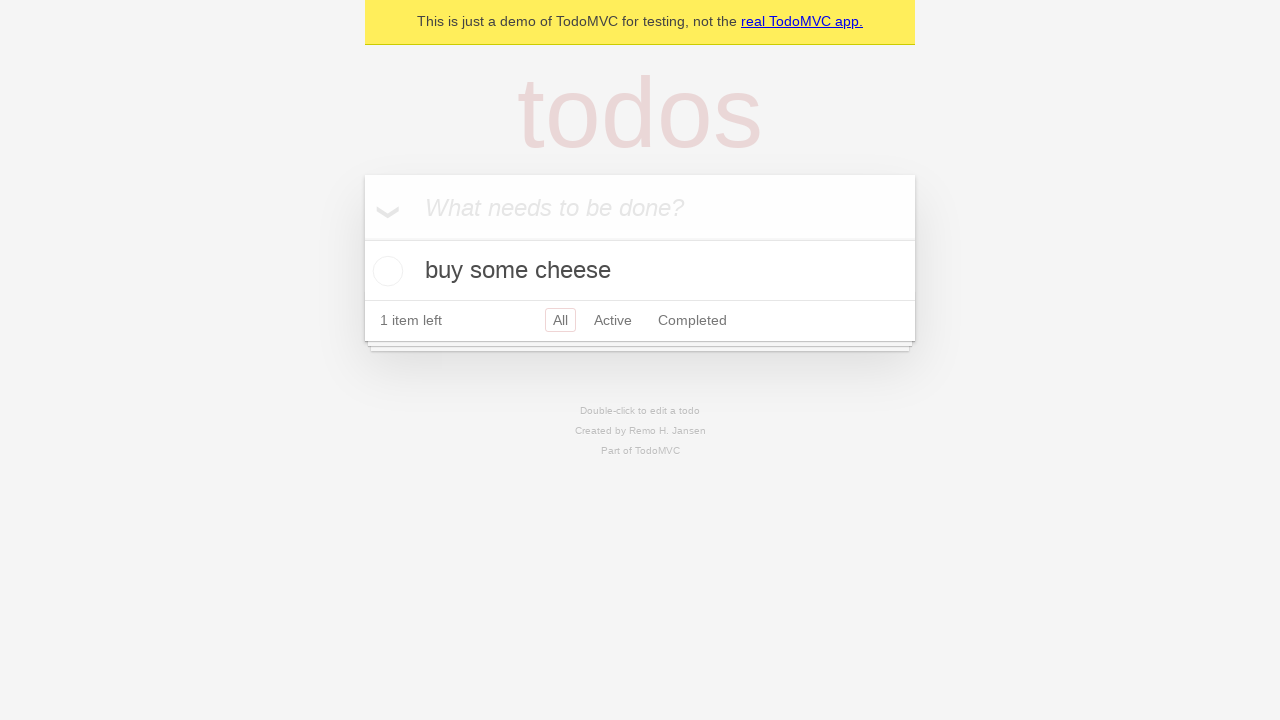

Filled todo input with 'feed the cat' on internal:attr=[placeholder="What needs to be done?"i]
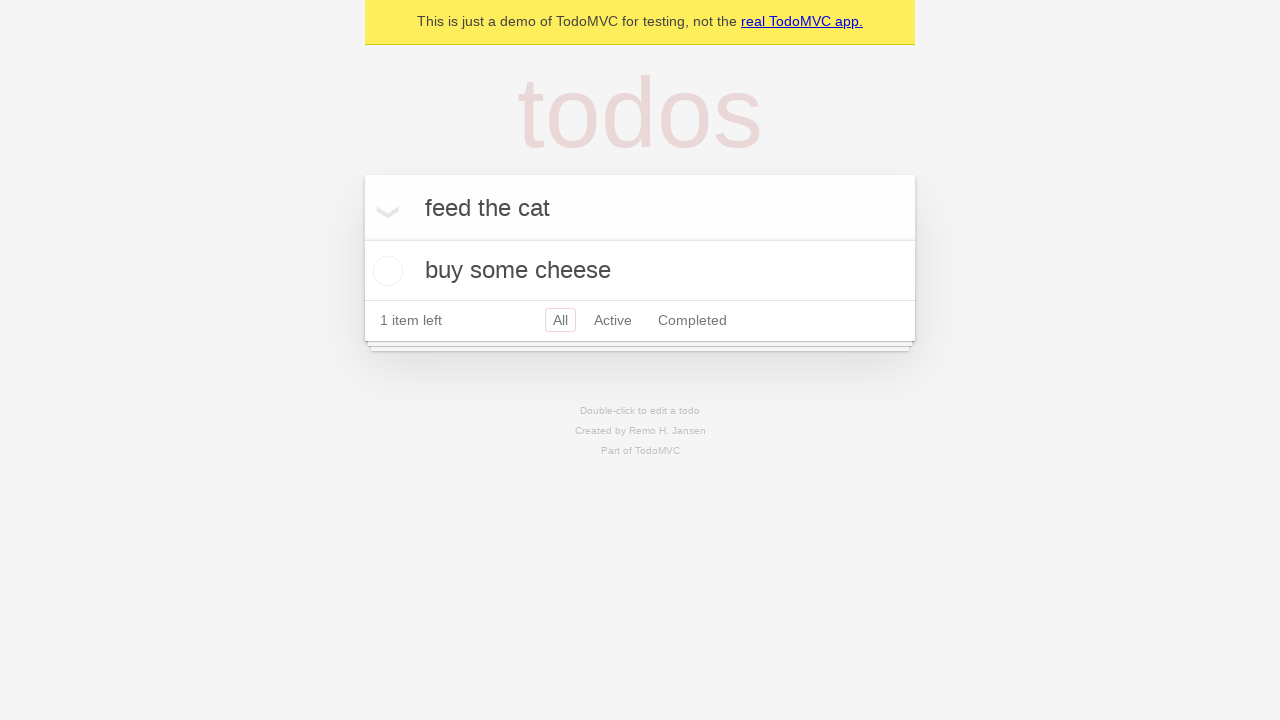

Pressed Enter to add second todo item on internal:attr=[placeholder="What needs to be done?"i]
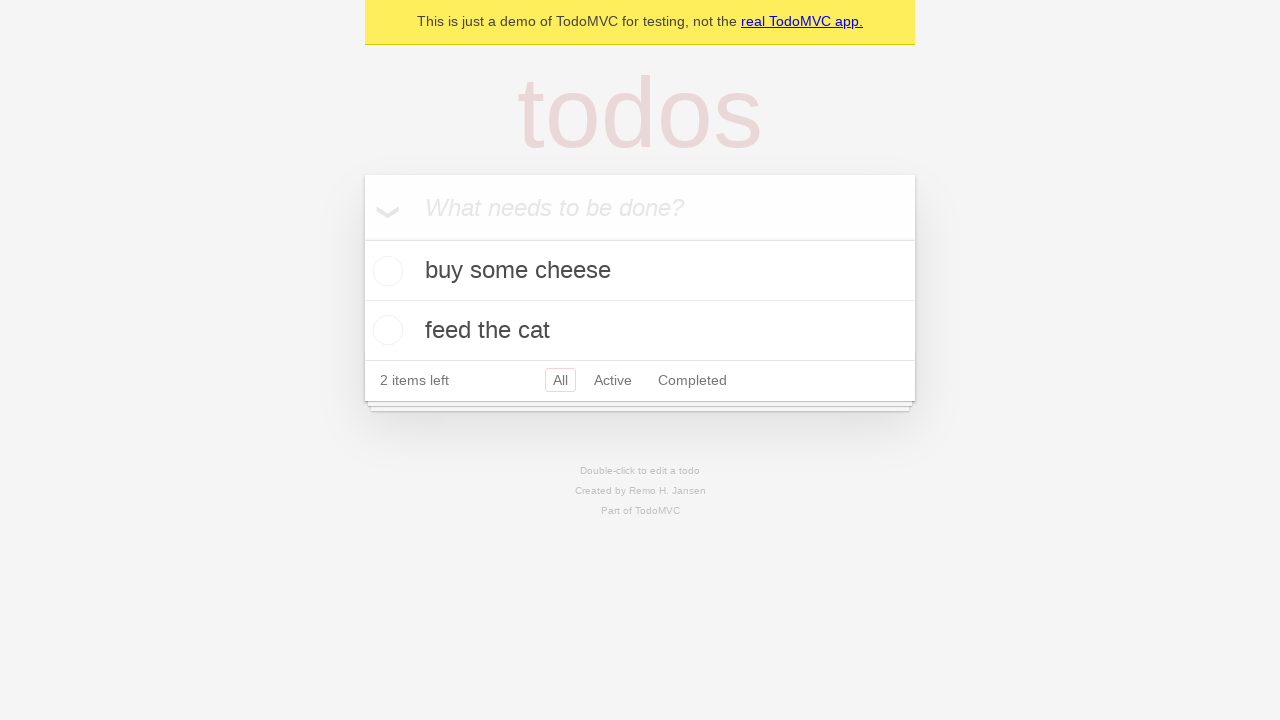

Filled todo input with 'book a doctors appointment' on internal:attr=[placeholder="What needs to be done?"i]
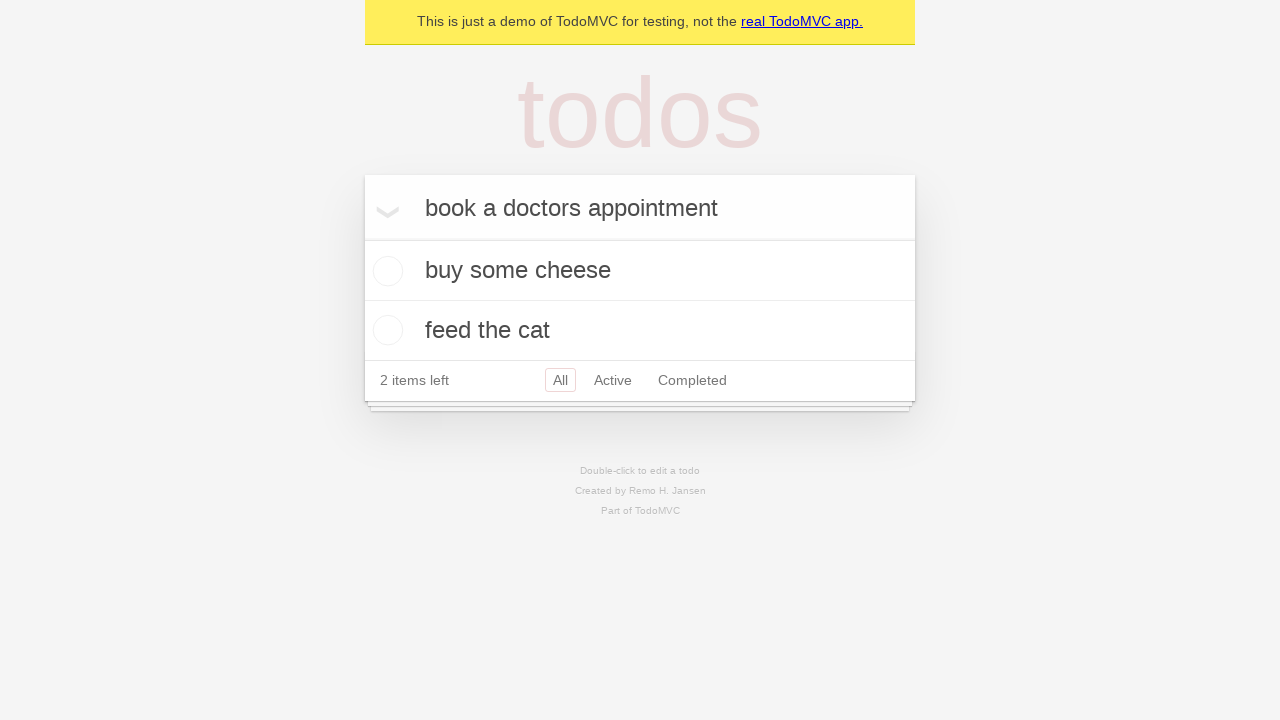

Pressed Enter to add third todo item on internal:attr=[placeholder="What needs to be done?"i]
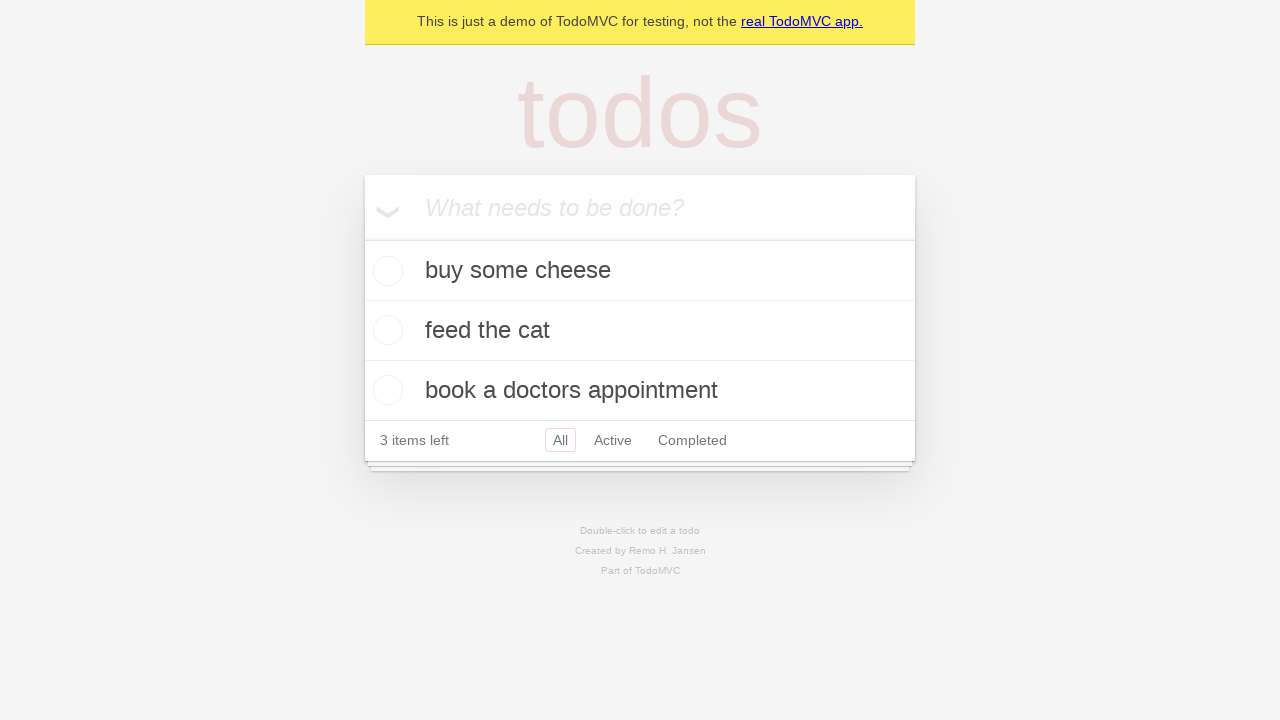

Verified counter shows '3 items left' confirming all todos were added
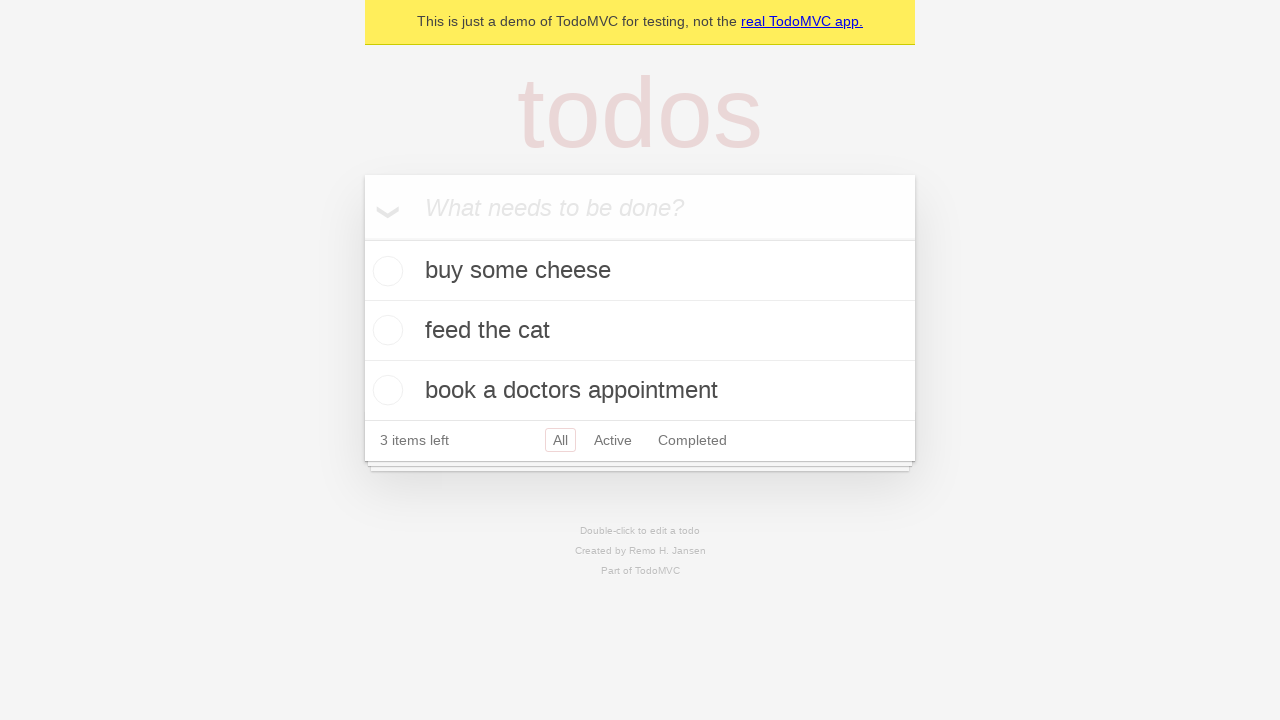

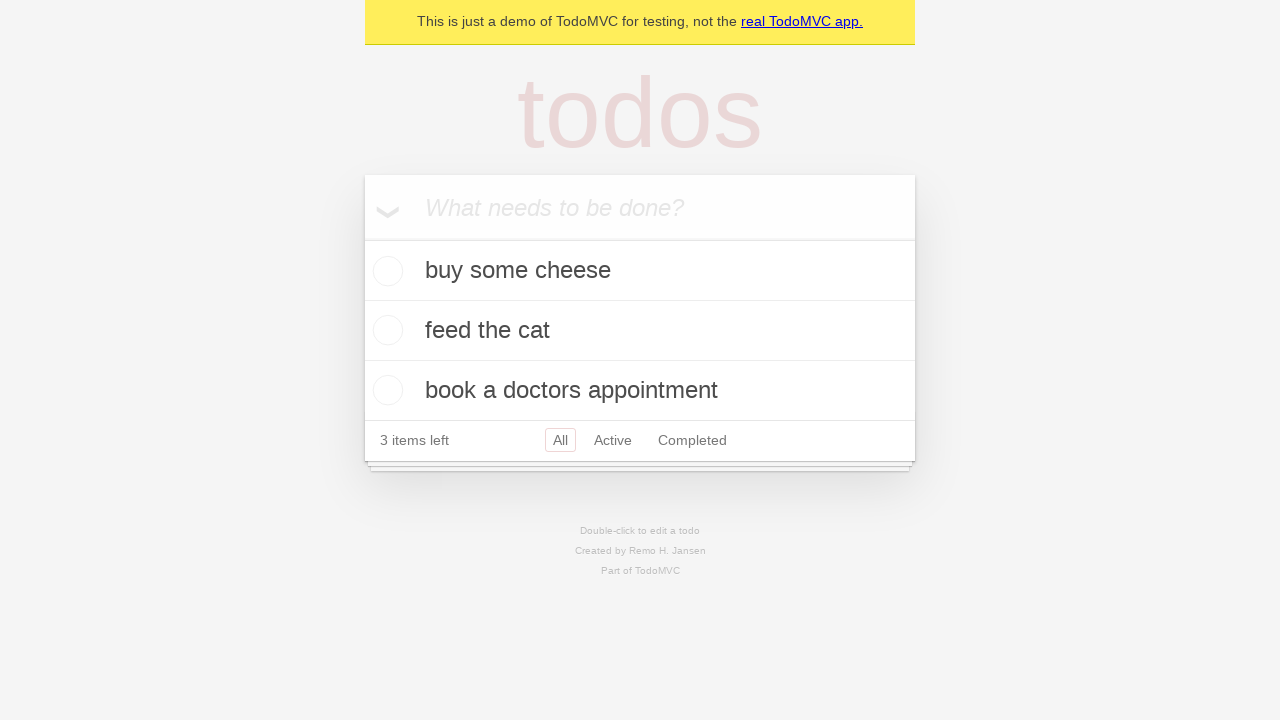